Tests that Privacy Policy and Terms of Service links open in new tabs and display the correct content headings

Starting URL: https://crio-qkart-frontend-qa.vercel.app/

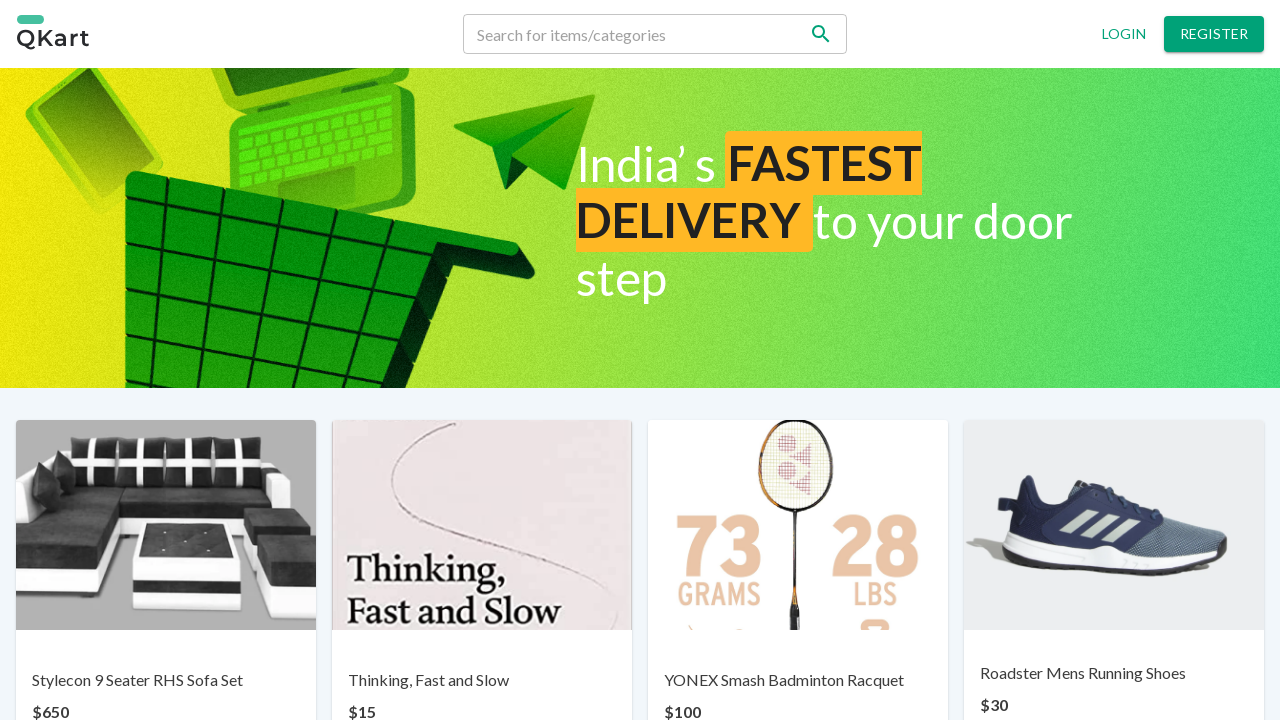

Clicked on Privacy Policy link at (486, 667) on xpath=//a[text()='Privacy policy']
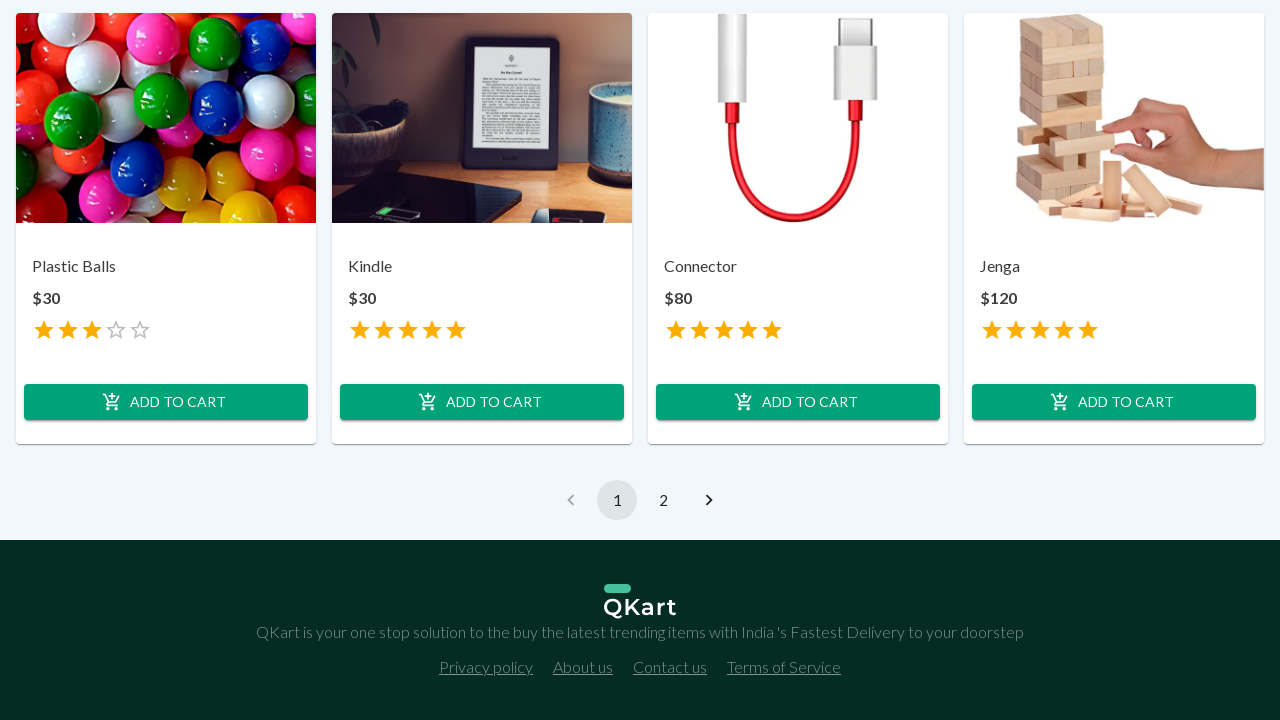

Waited for new tab to open (1000ms)
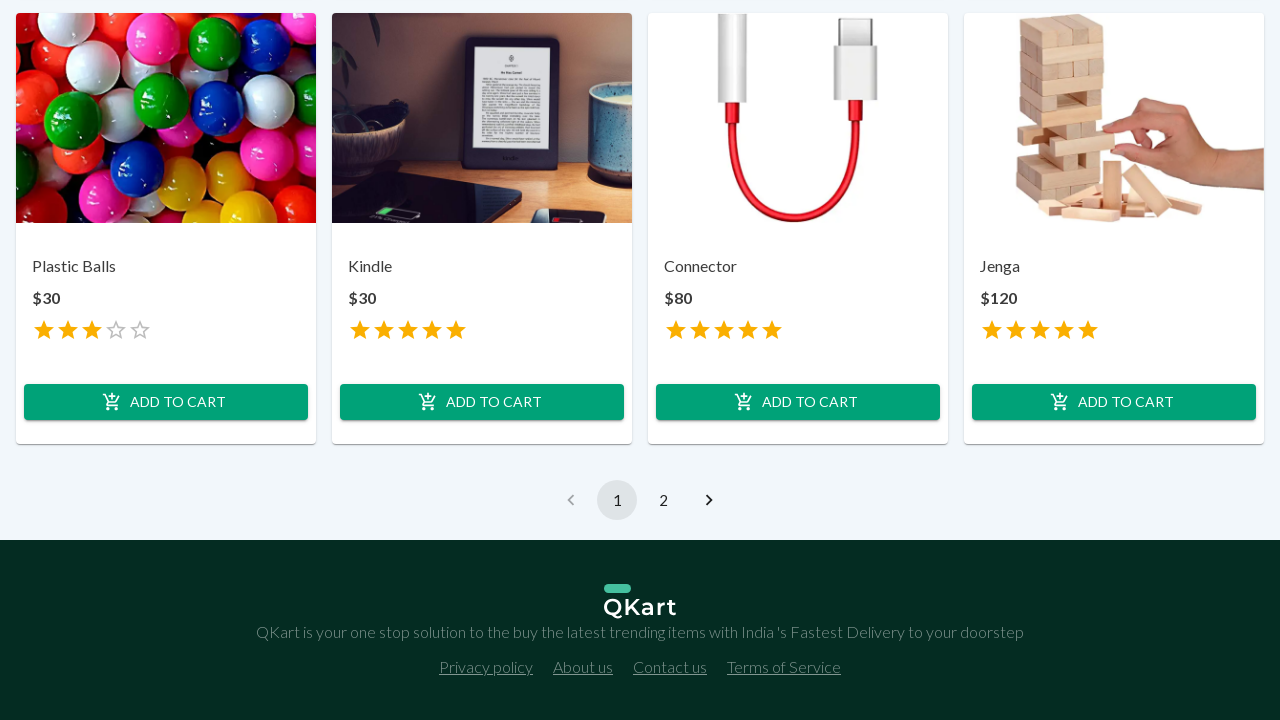

Switched to Privacy Policy tab
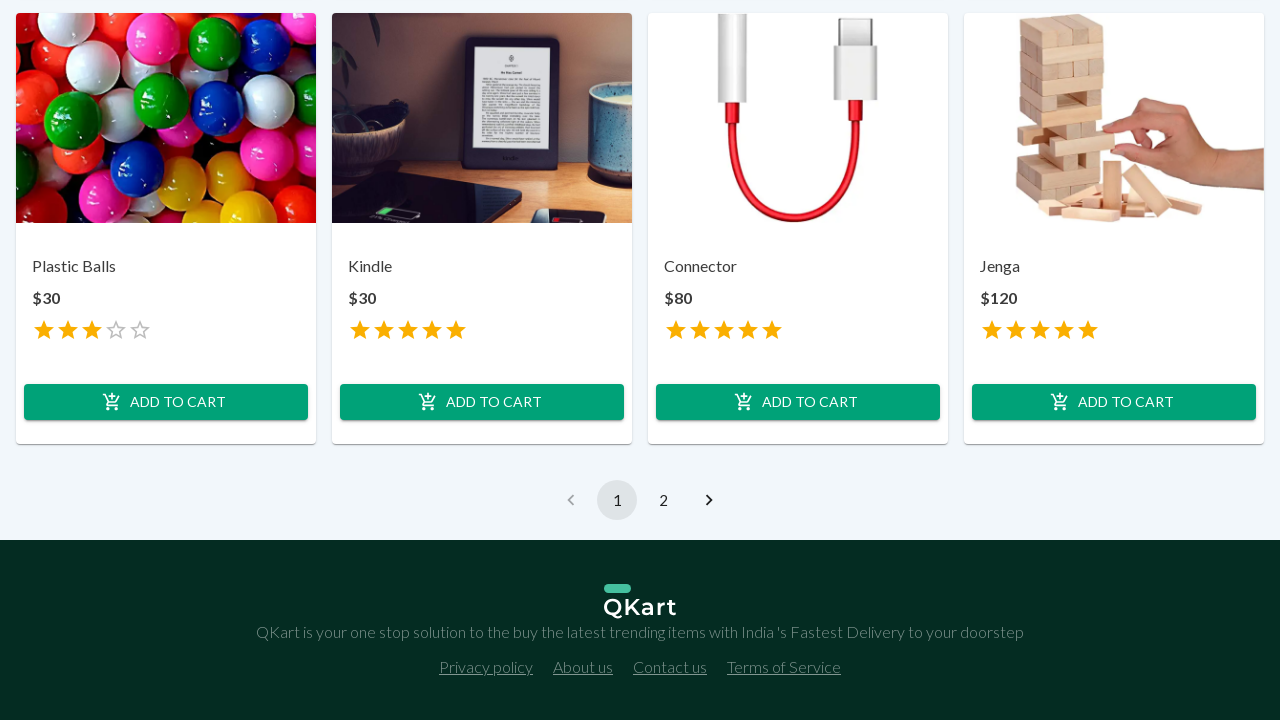

Privacy Policy heading verified on new tab
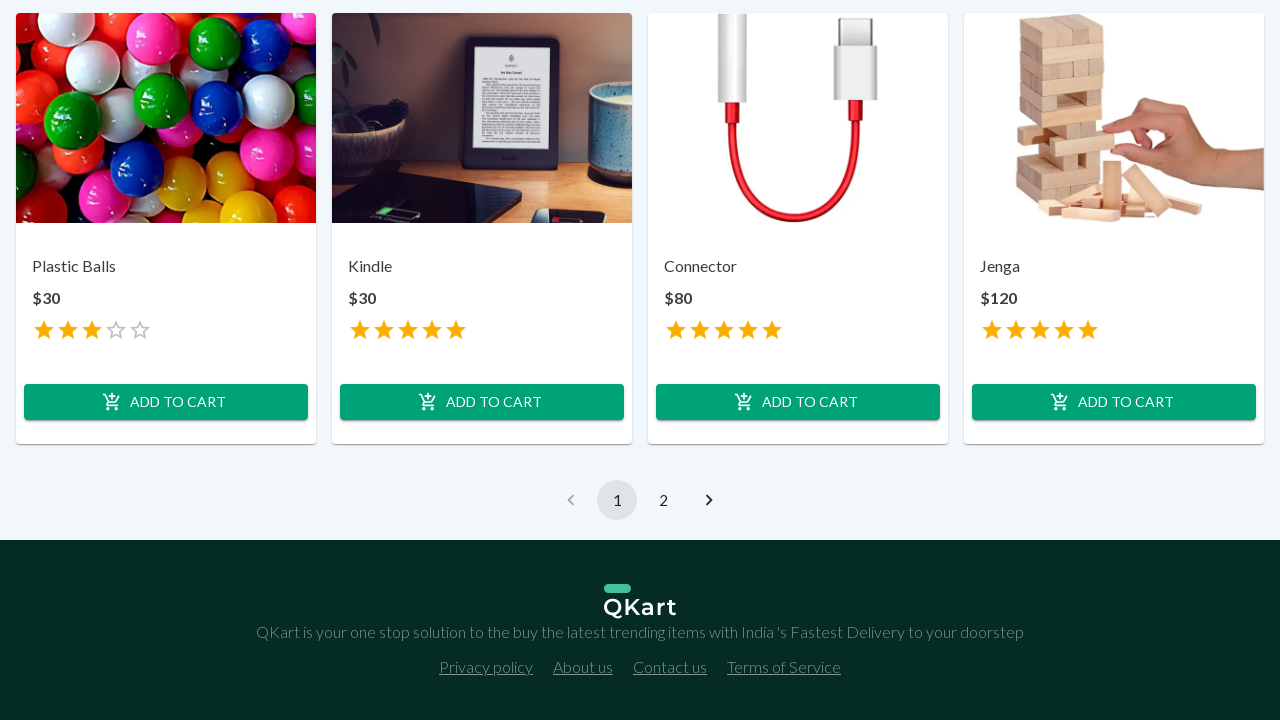

Clicked on Terms of Service link at (784, 667) on xpath=//a[text()='Terms of Service']
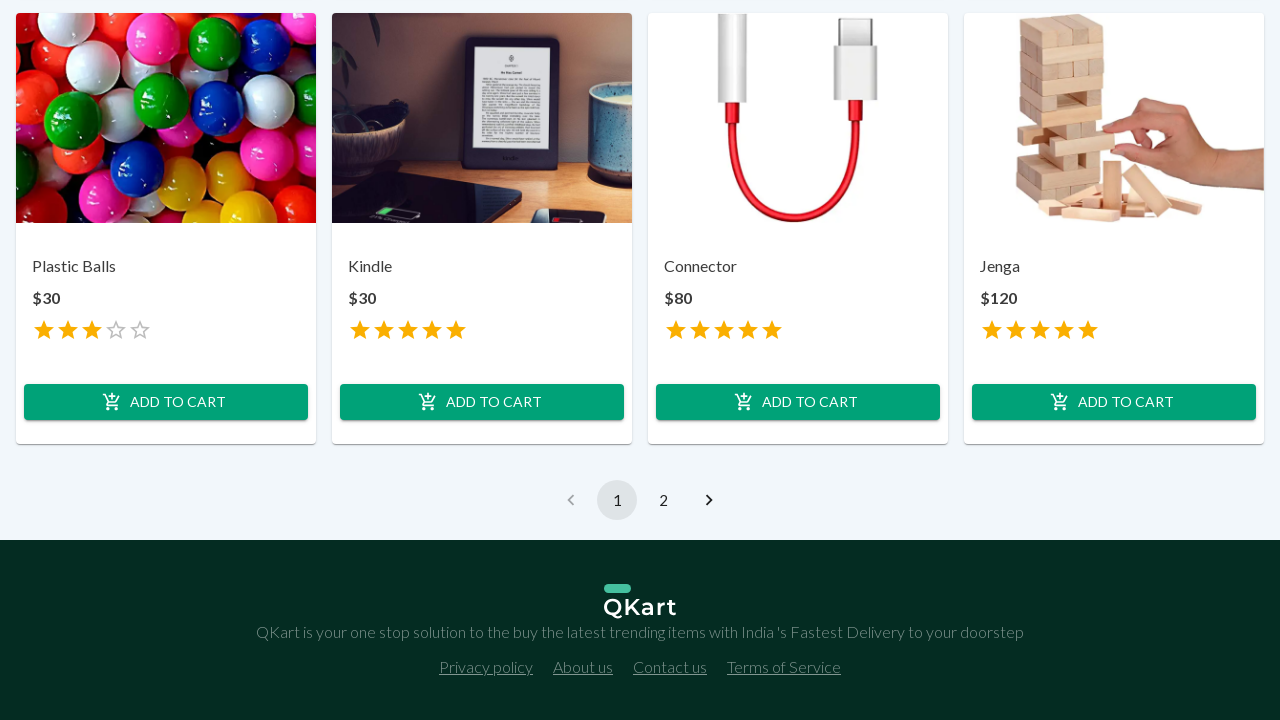

Waited for new tab to open (1000ms)
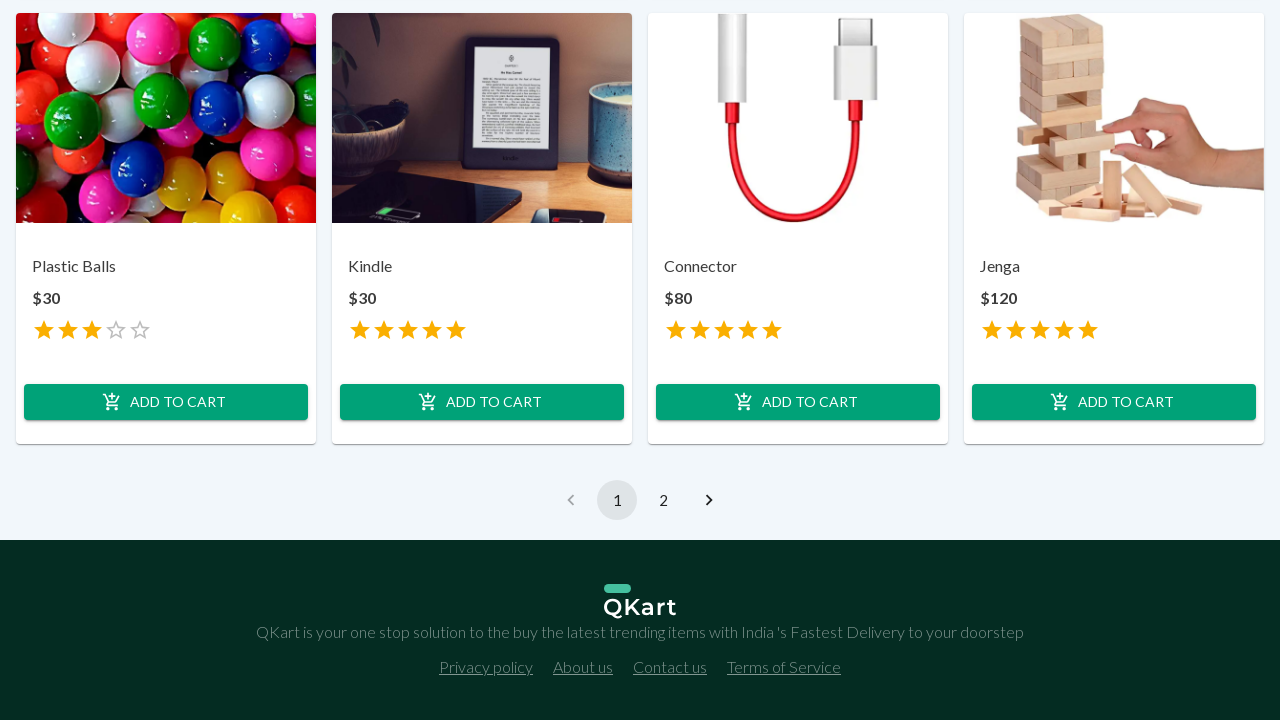

Switched to Terms of Service tab
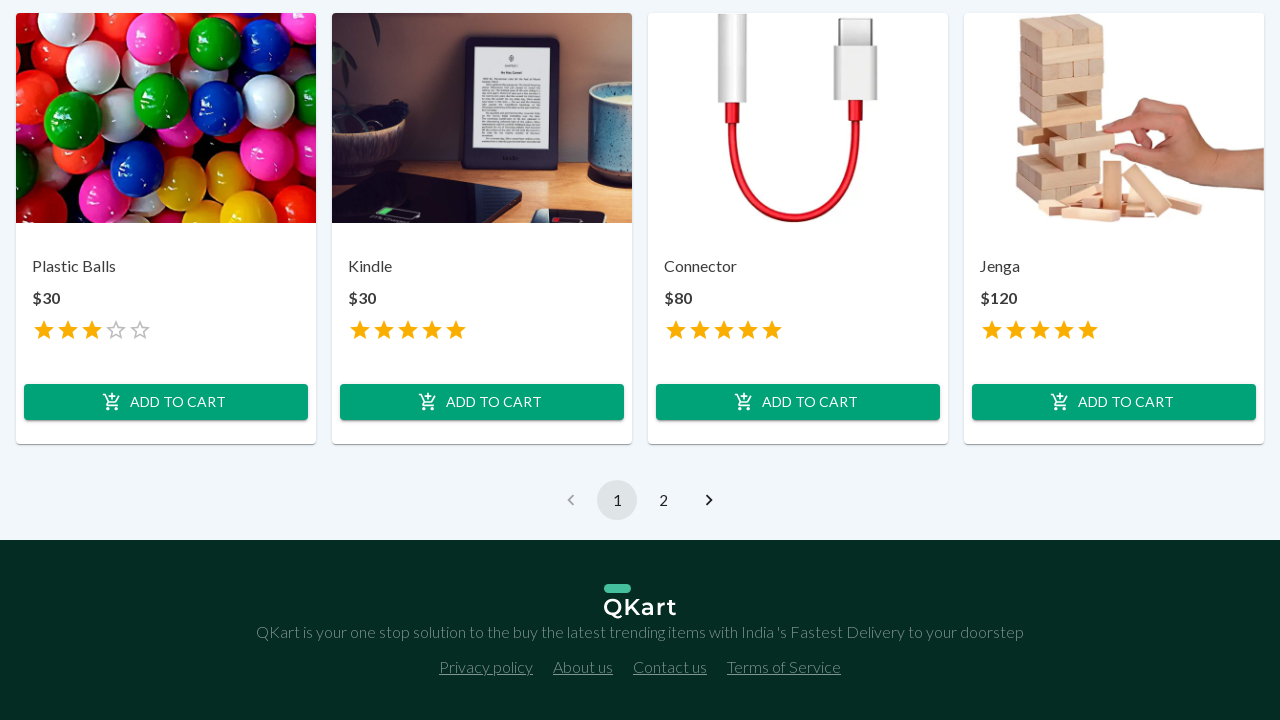

Terms of Service heading verified on new tab
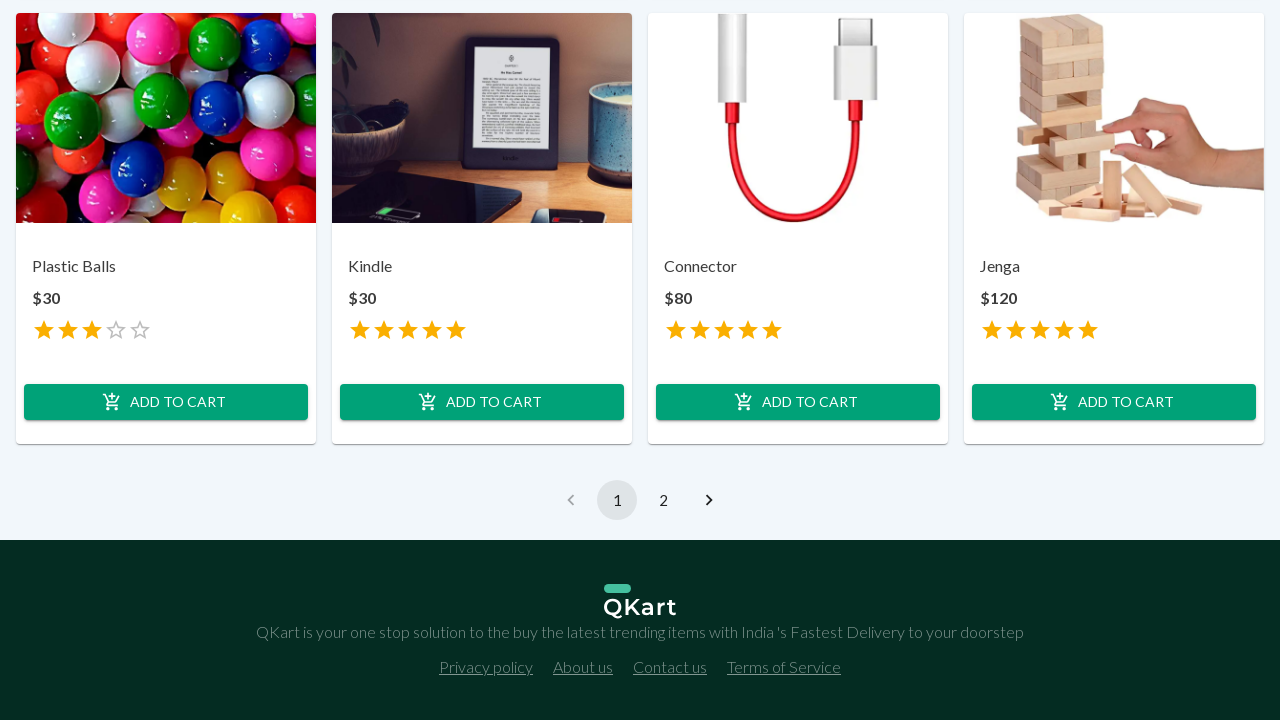

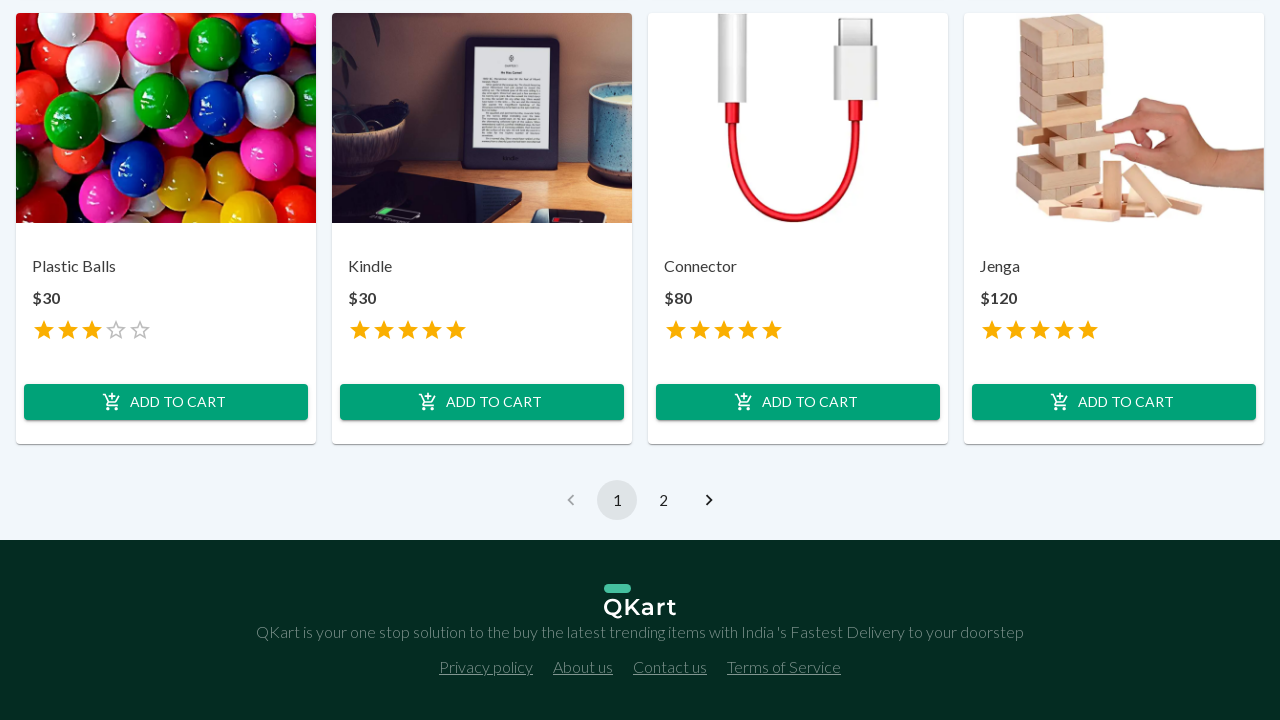